Tests modal popup handling on a training website by clicking a launcher button, waiting for a modal to appear, filling in form fields within the modal, and submitting the form.

Starting URL: https://training-support.net/webelements/popups

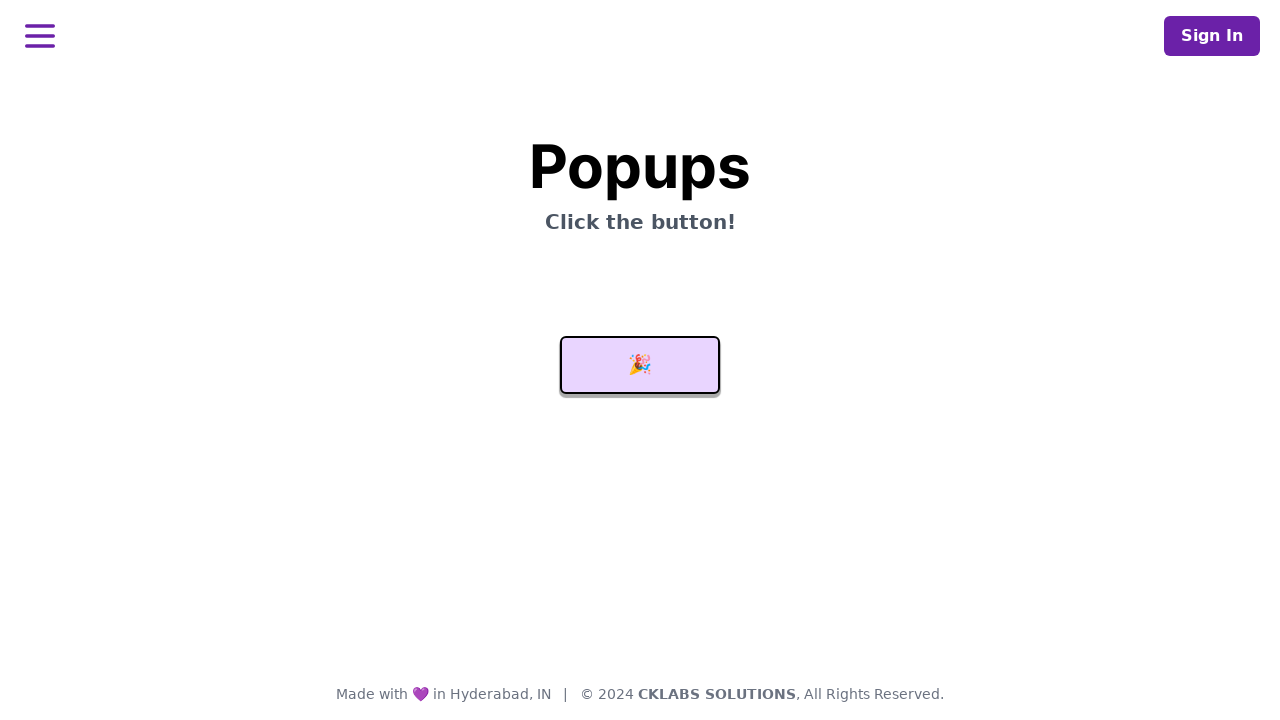

Clicked launcher button to open modal popup at (640, 365) on #launcher
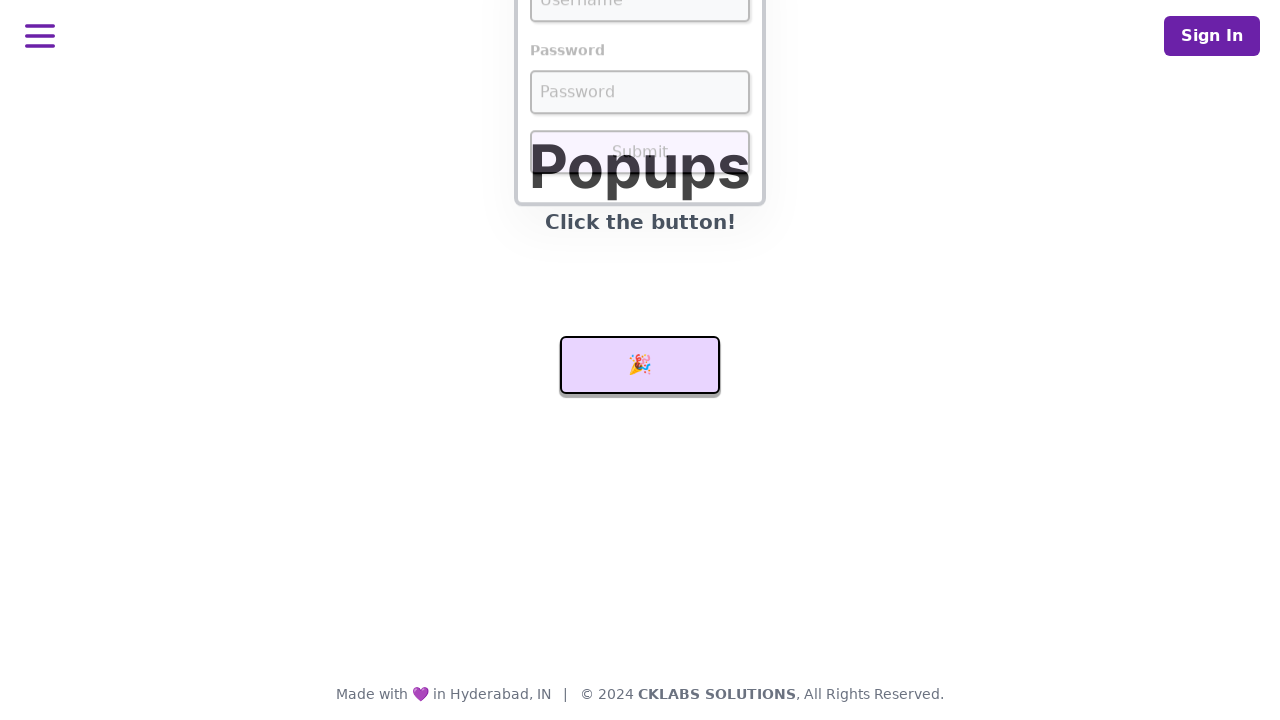

Modal appeared and username field became visible
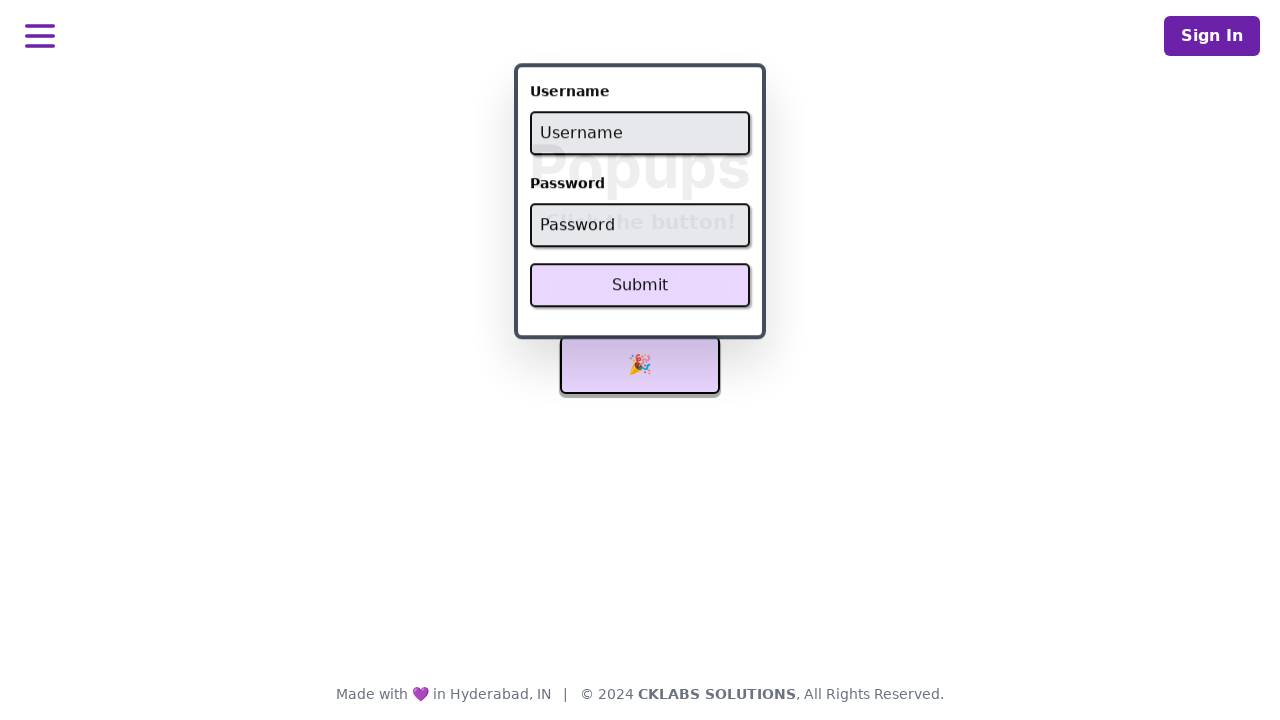

Filled username field with 'admin' on #username
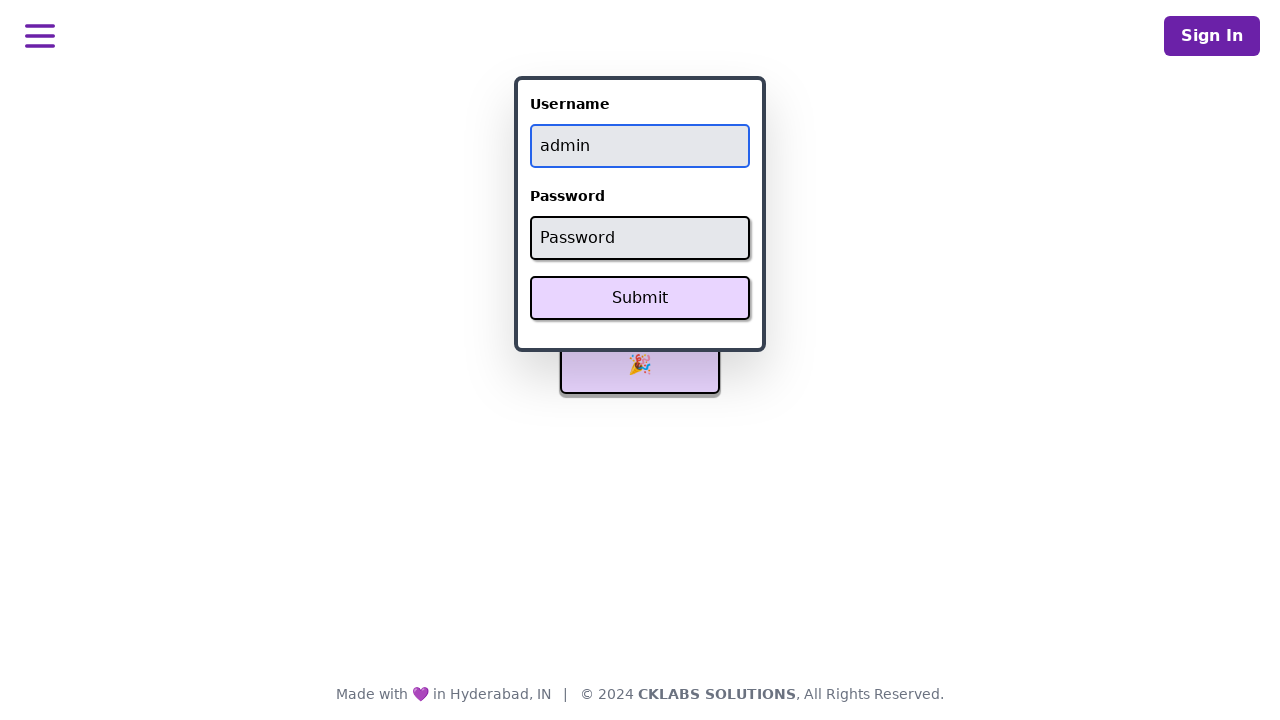

Filled password field with 'password' on #password
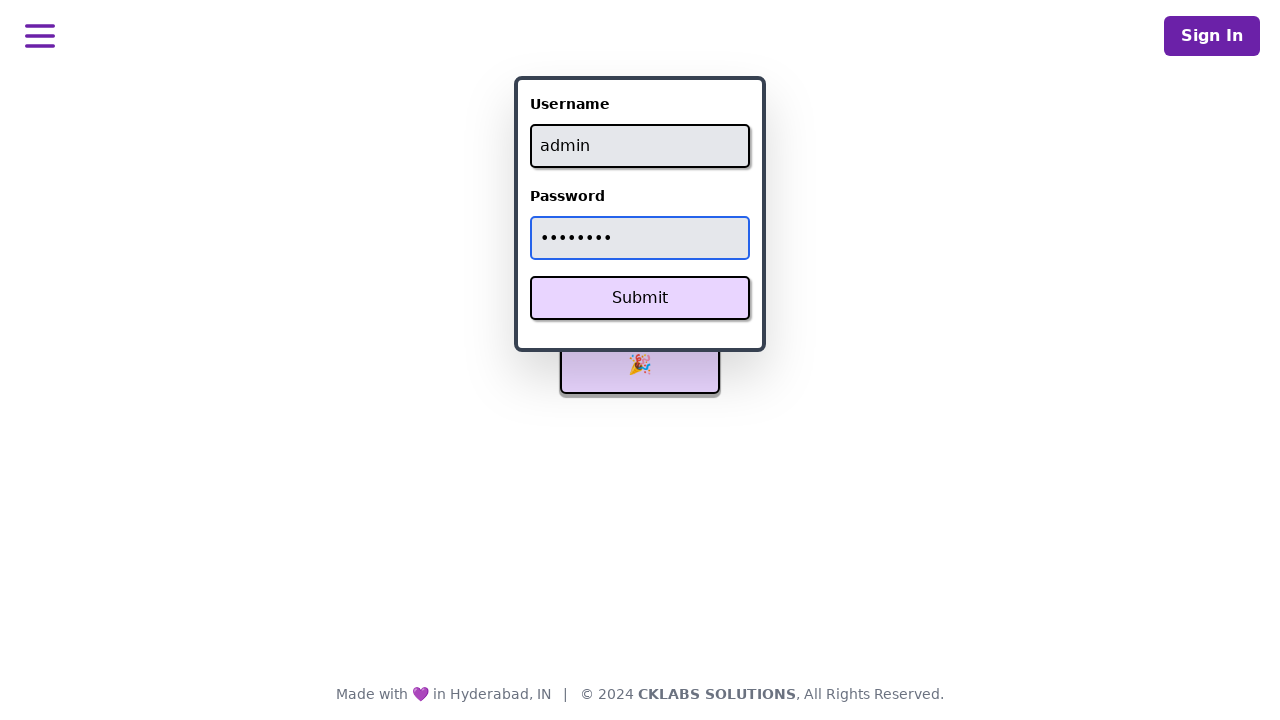

Clicked Submit button to submit form at (640, 298) on xpath=//button[text()='Submit']
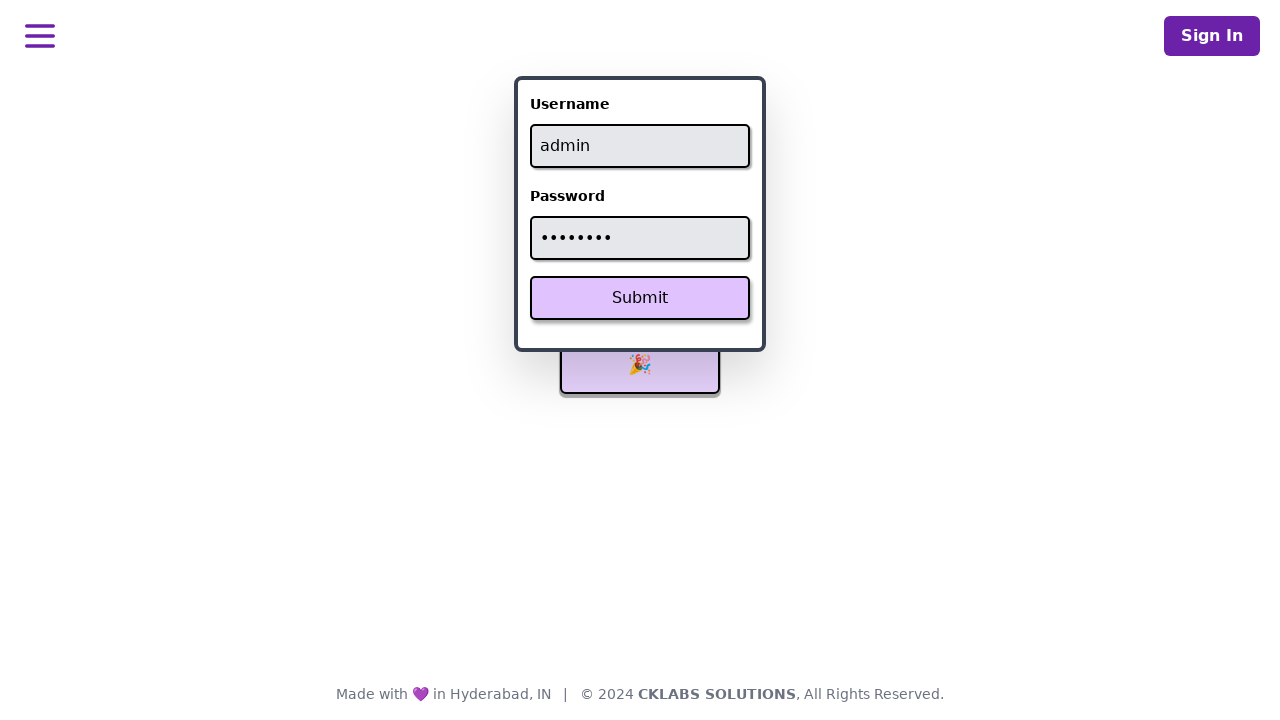

Success message appeared confirming form submission
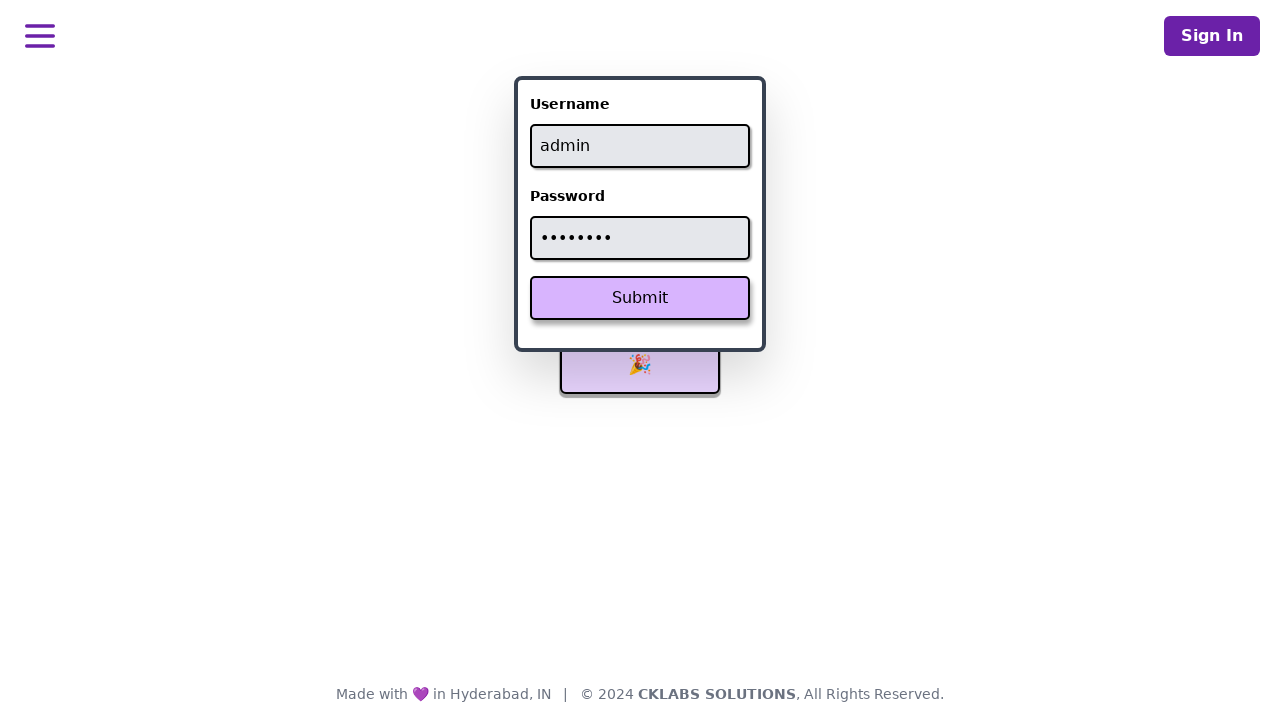

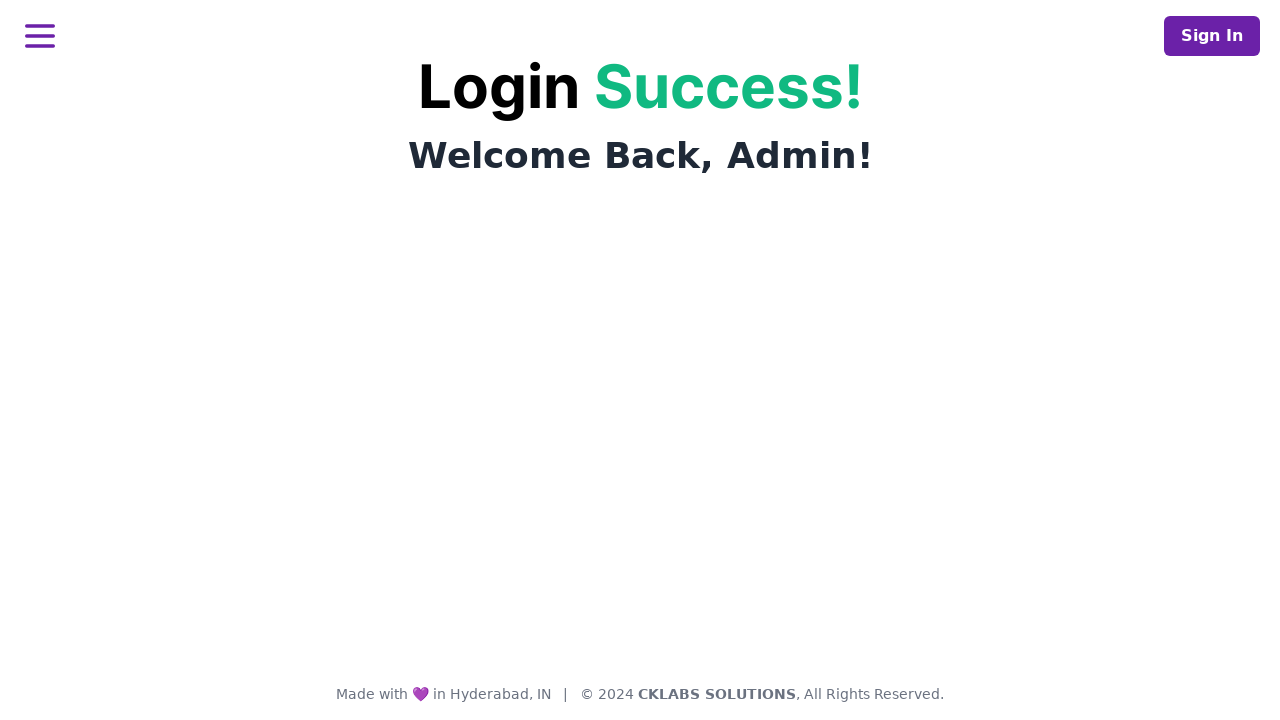